Tests dropdown selection functionality on a Vietnamese government registration page by selecting a province from a dropdown and verifying the selection, then checking that specific cities are available in the dropdown options.

Starting URL: https://egov.danang.gov.vn/reg

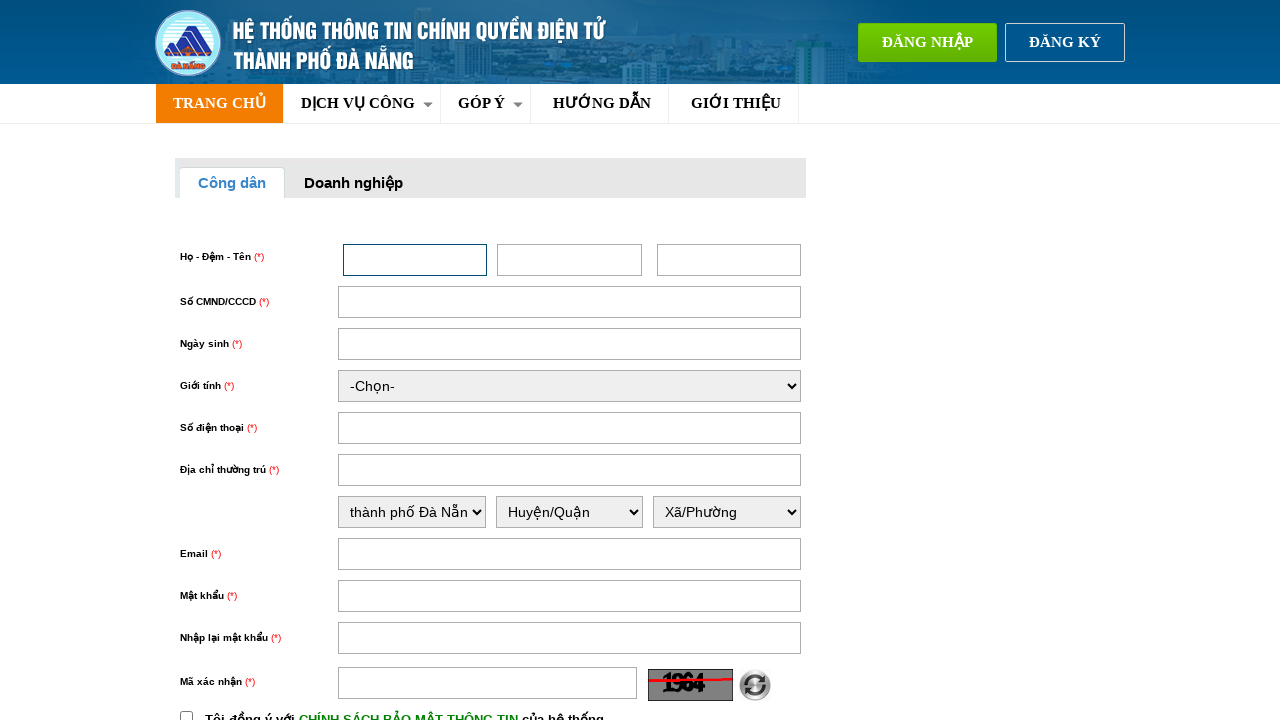

Selected 'tỉnh Bình Thuận' from province dropdown on select#thuongtru_tinhthanh
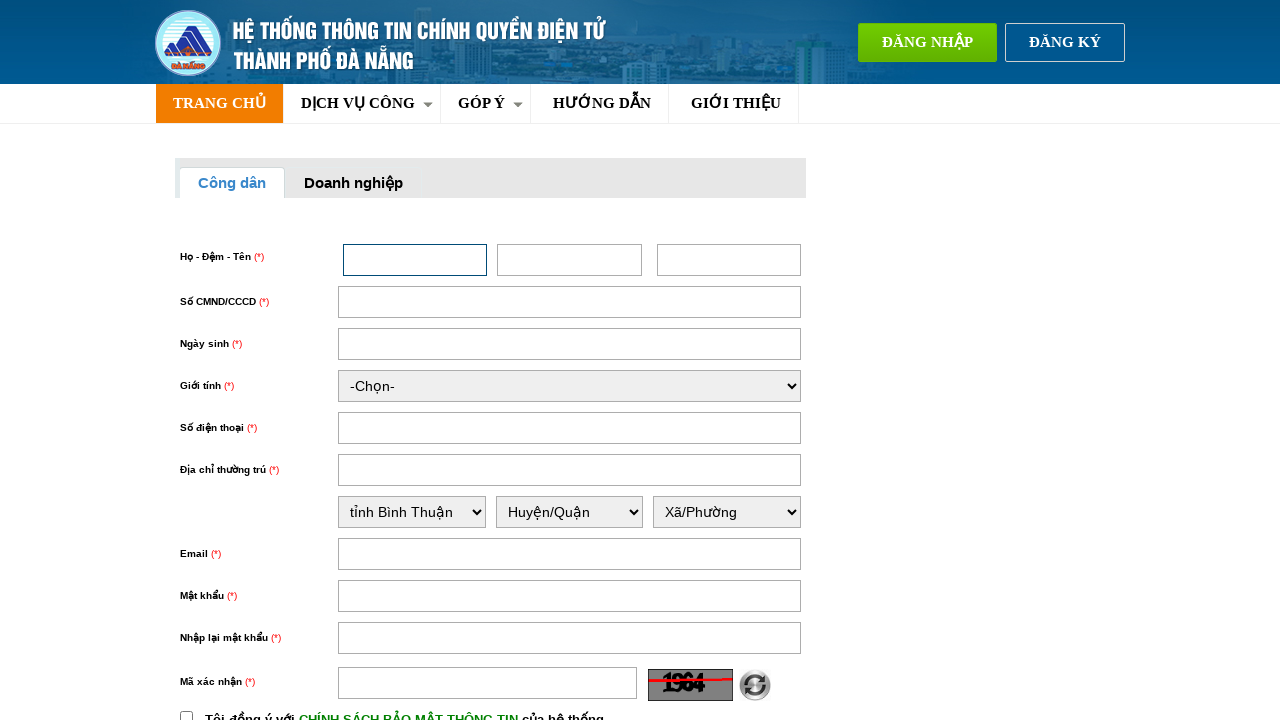

Waited 2 seconds for dropdown selection to take effect
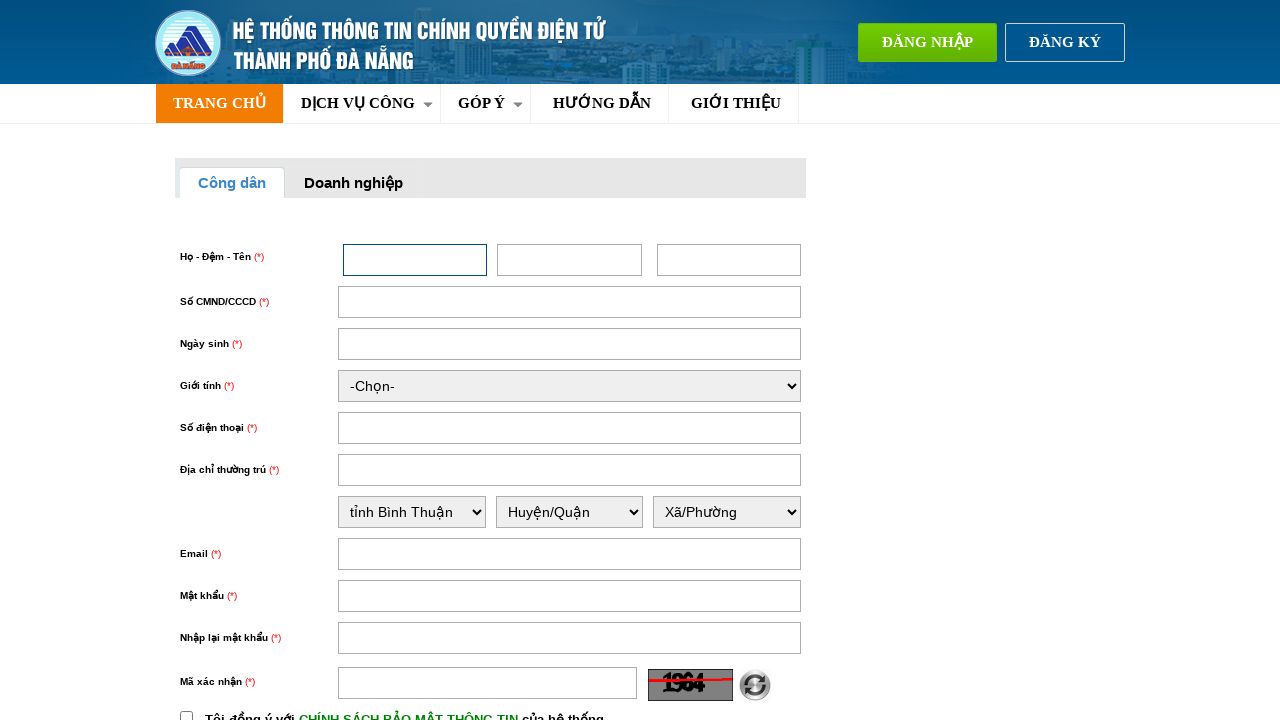

Retrieved selected dropdown value
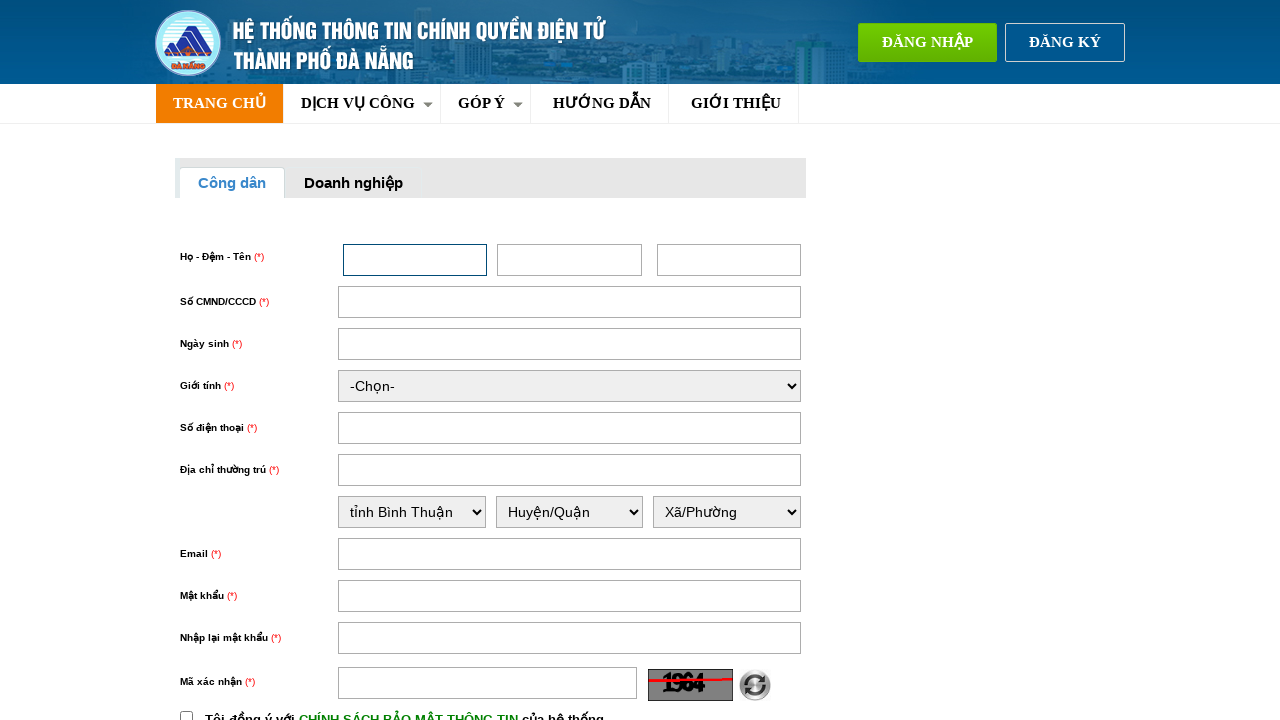

Retrieved selected dropdown text content
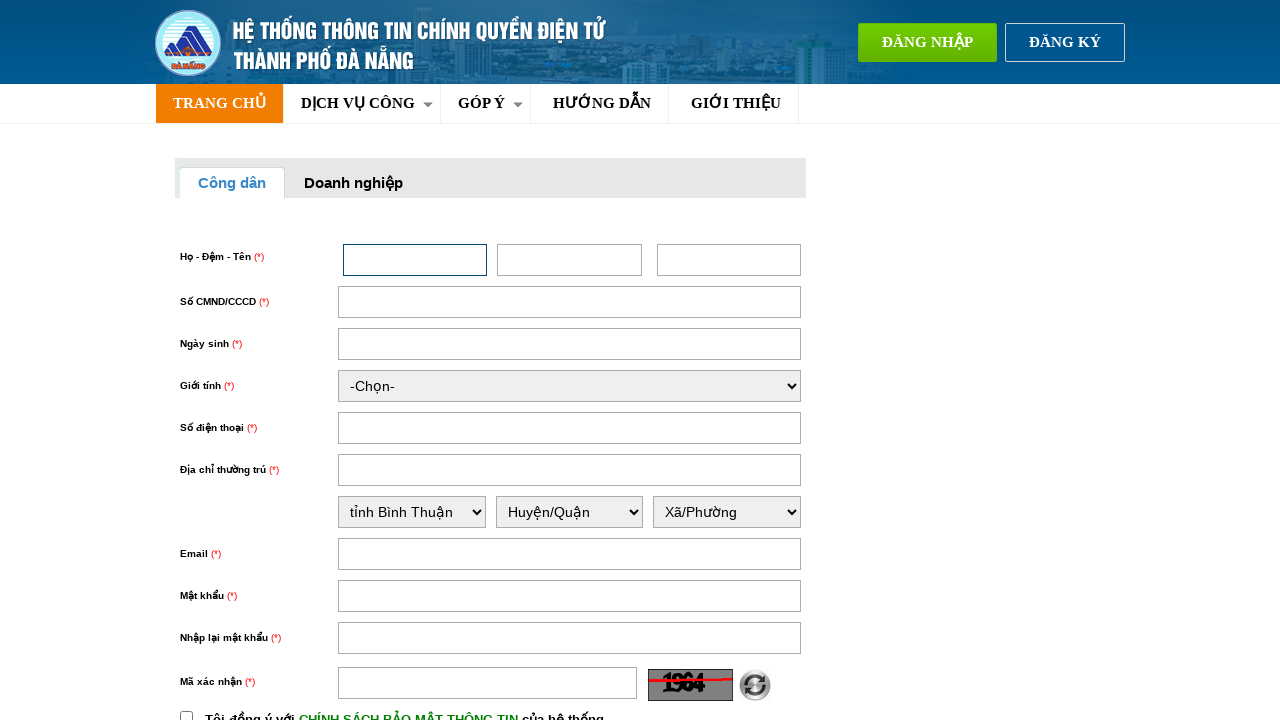

Verified that 'tỉnh Bình Thuận' is selected in dropdown
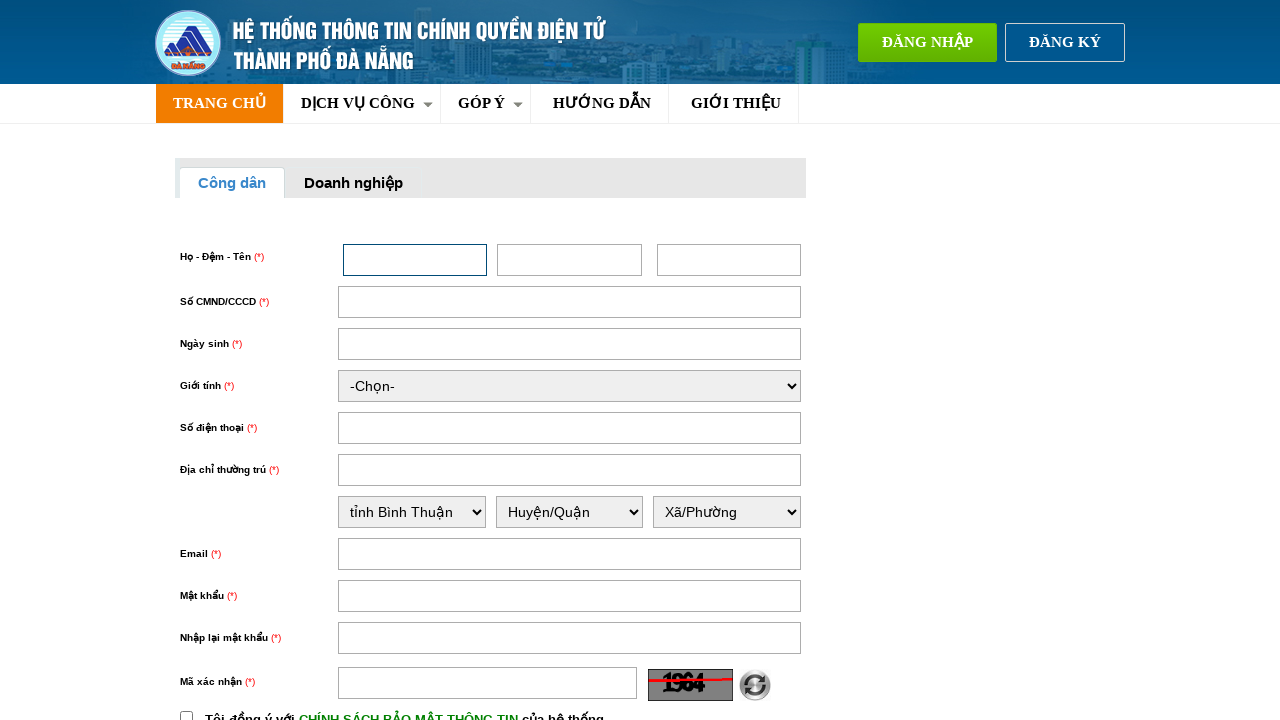

Retrieved all options from province dropdown
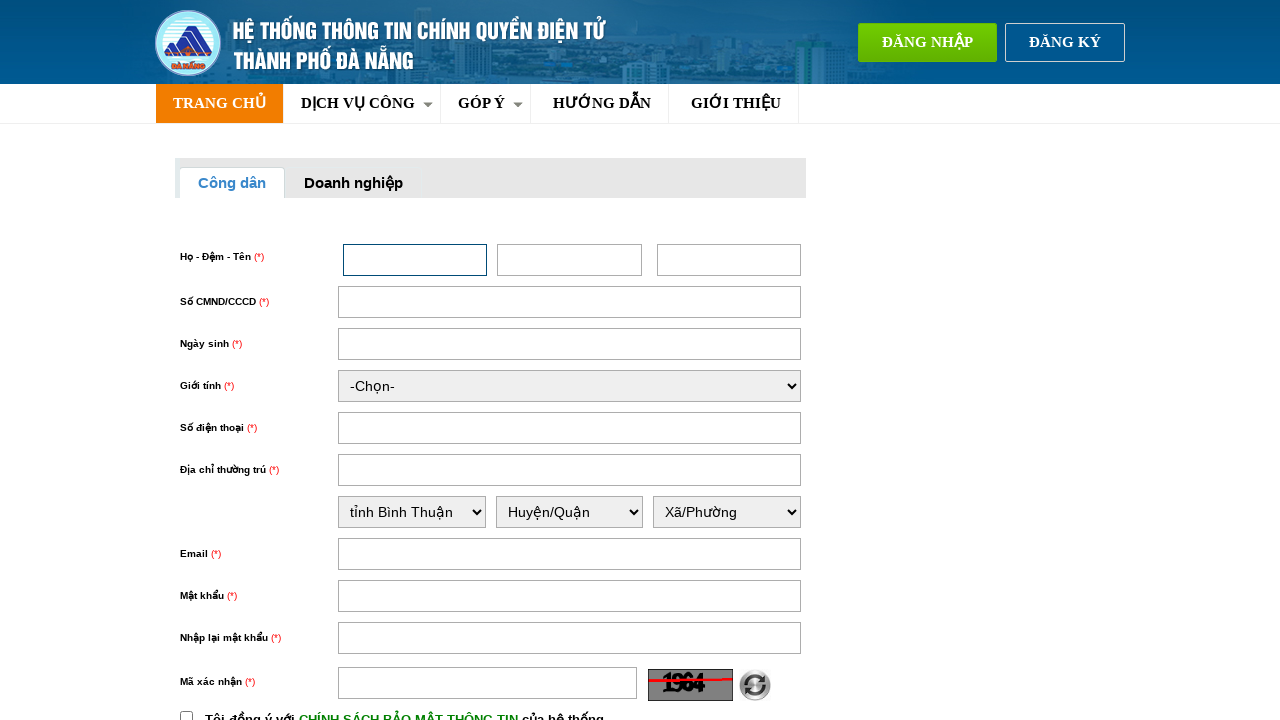

Verified that 'thành phố Hải Phòng' is available in dropdown options
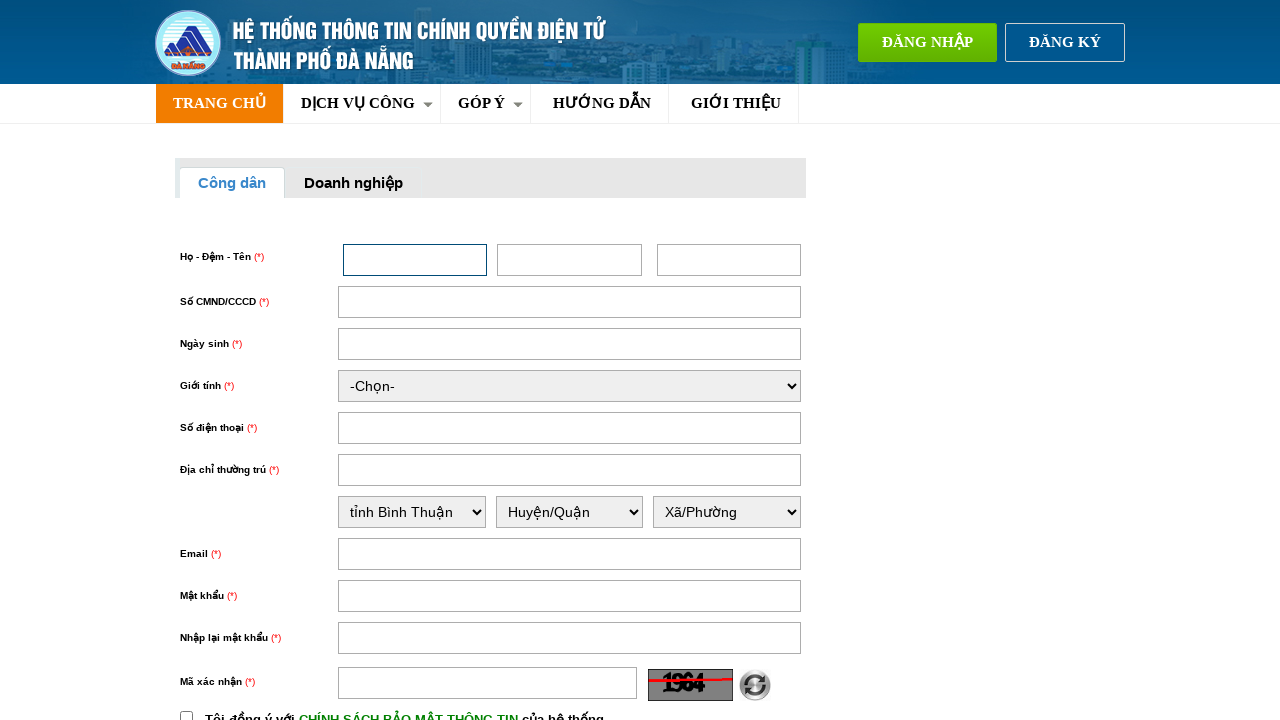

Verified that 'thành phố Đà Nẵng' is available in dropdown options
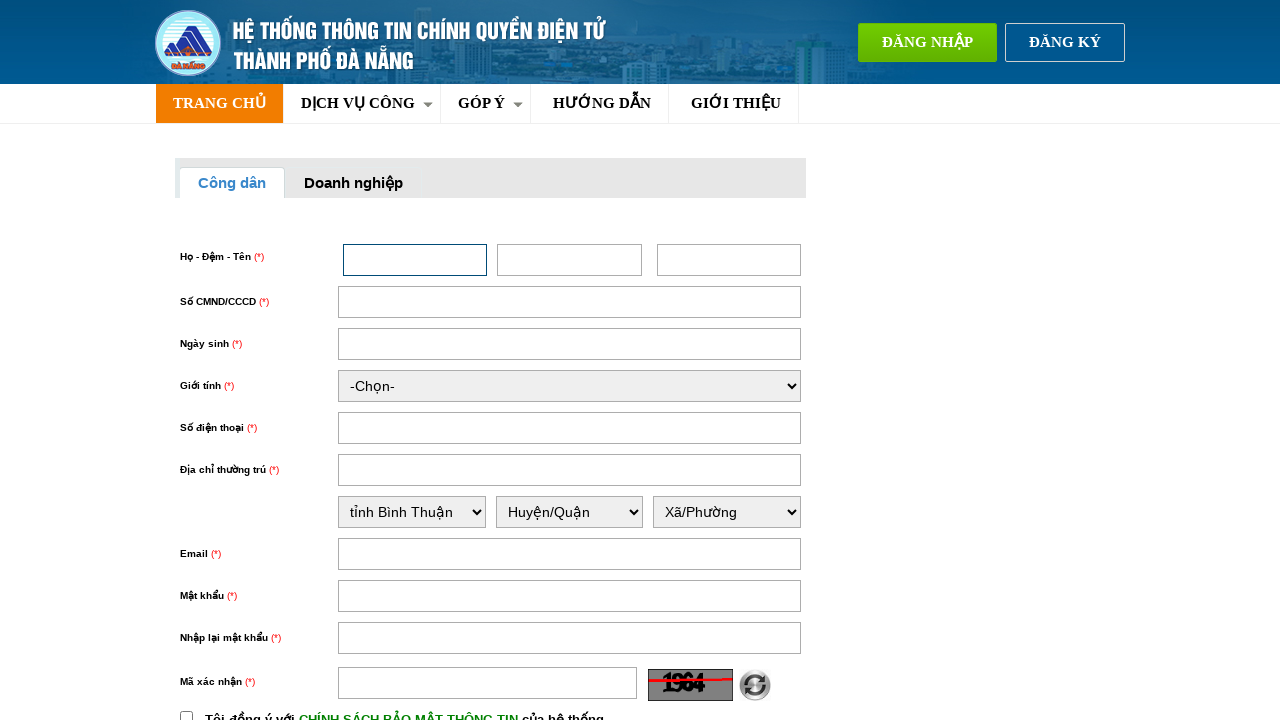

Verified that 'thành phố Cần Thơ' is available in dropdown options
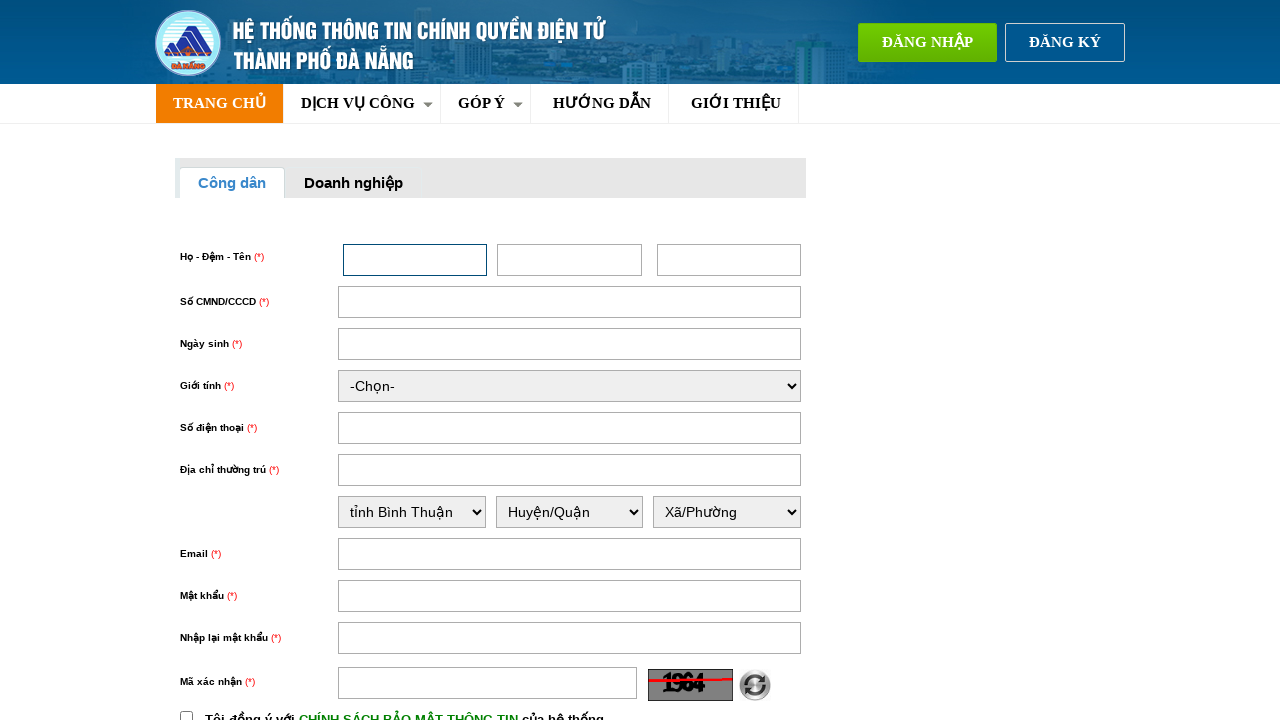

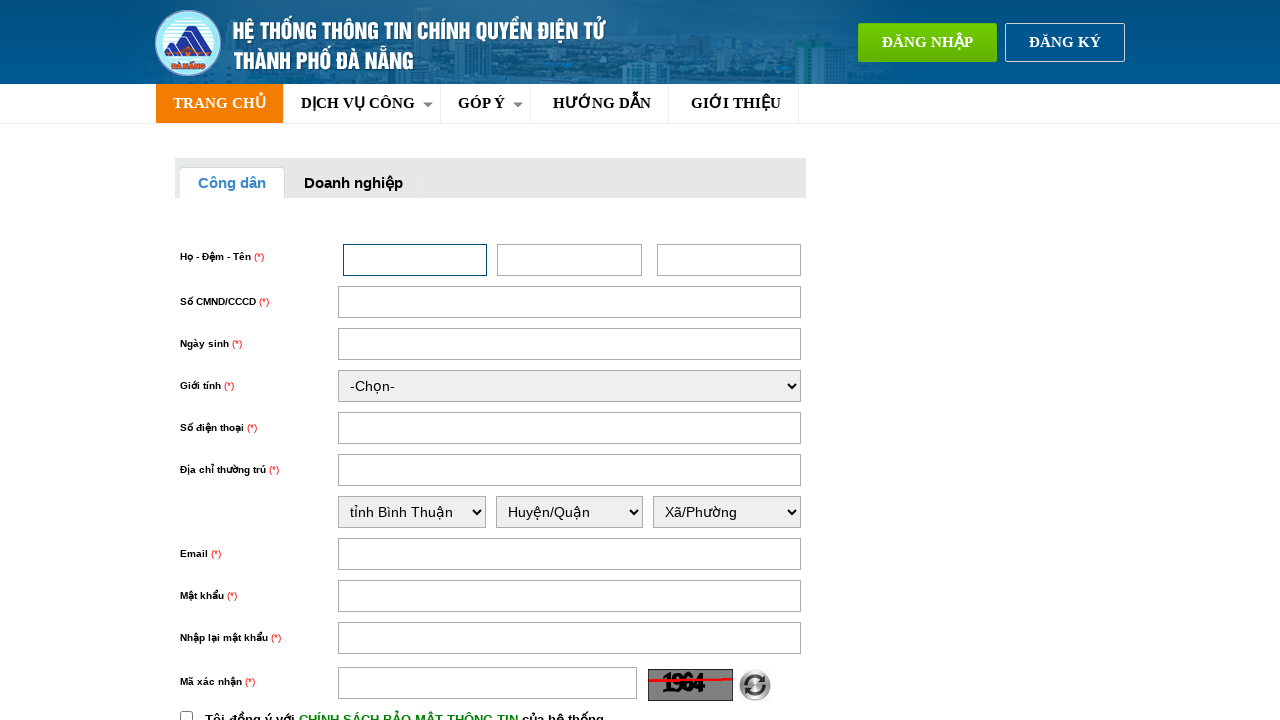